Tests YouTube search functionality by entering a search query and submitting the search form

Starting URL: https://www.youtube.com

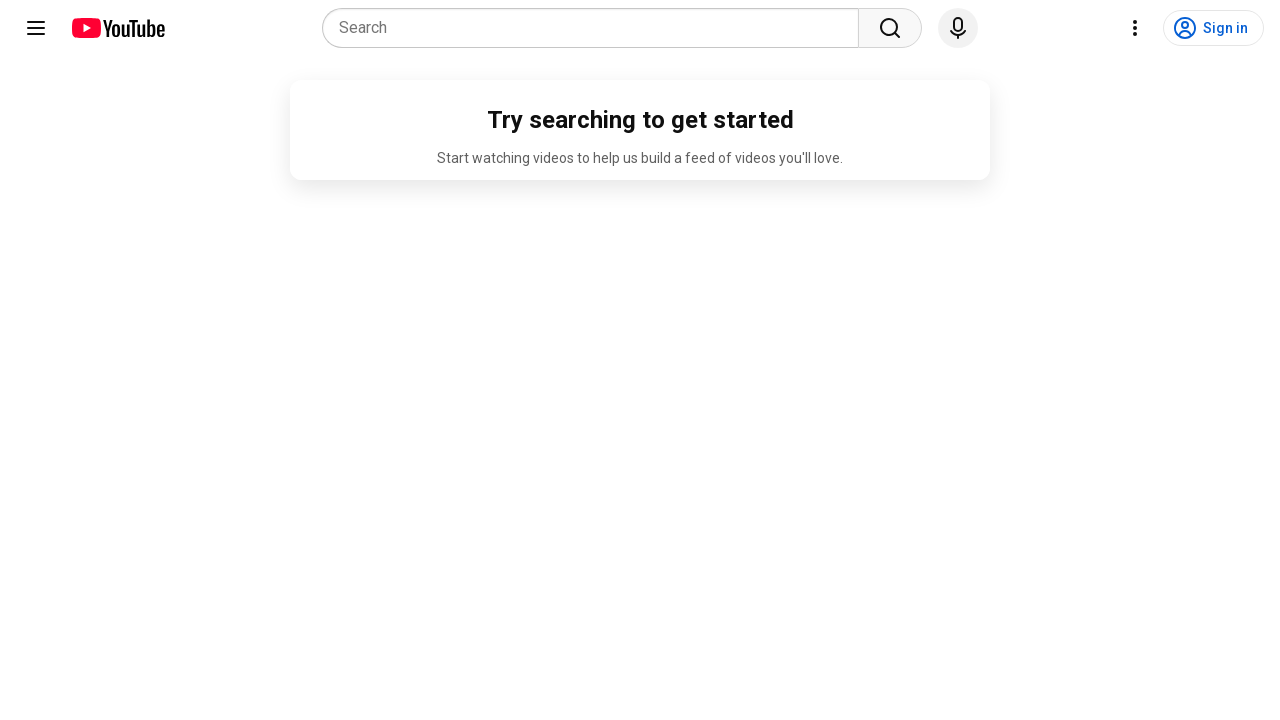

Located and cleared the YouTube search box on input[name='search_query']
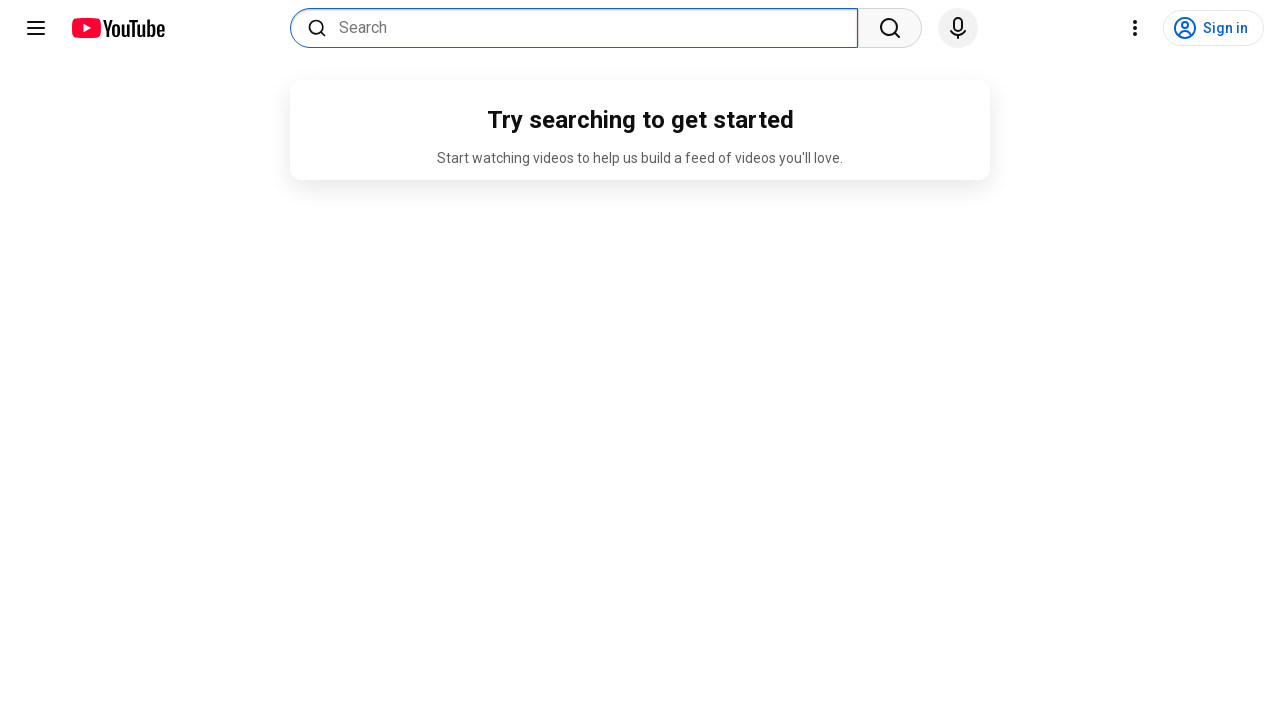

Entered search query 'mi vida' into the search box on input[name='search_query']
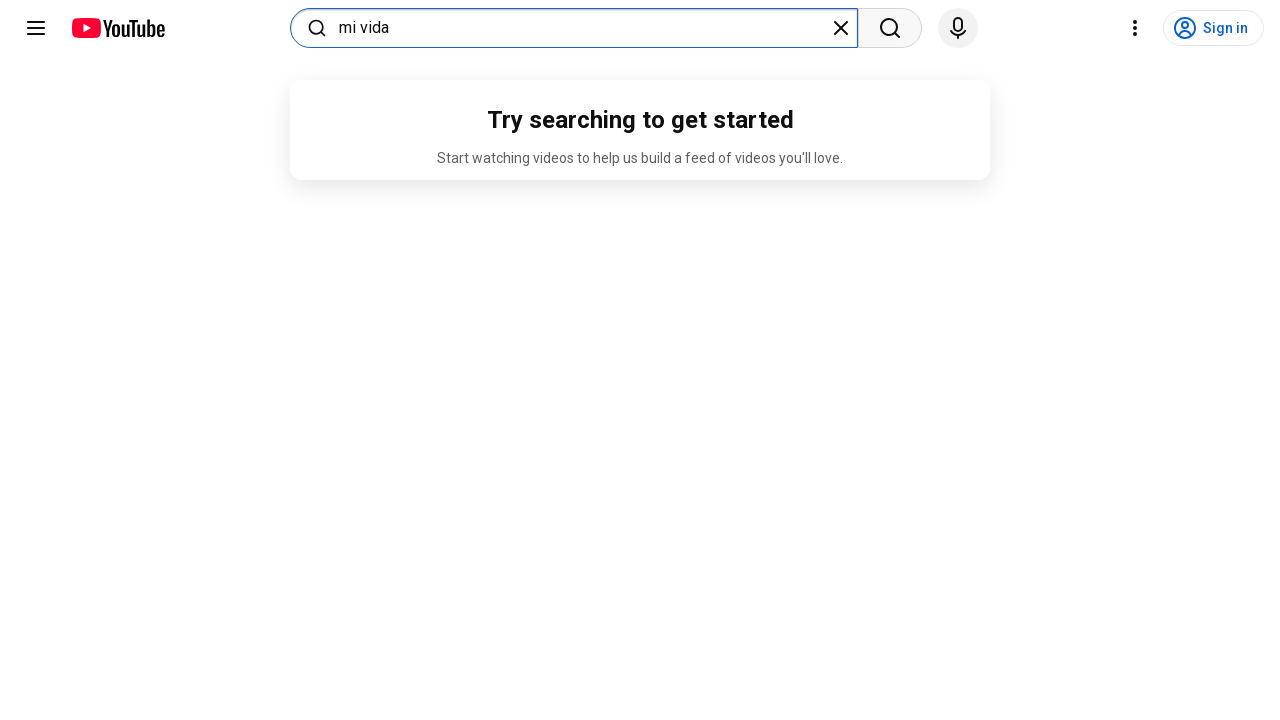

Pressed Enter to submit the search form on input[name='search_query']
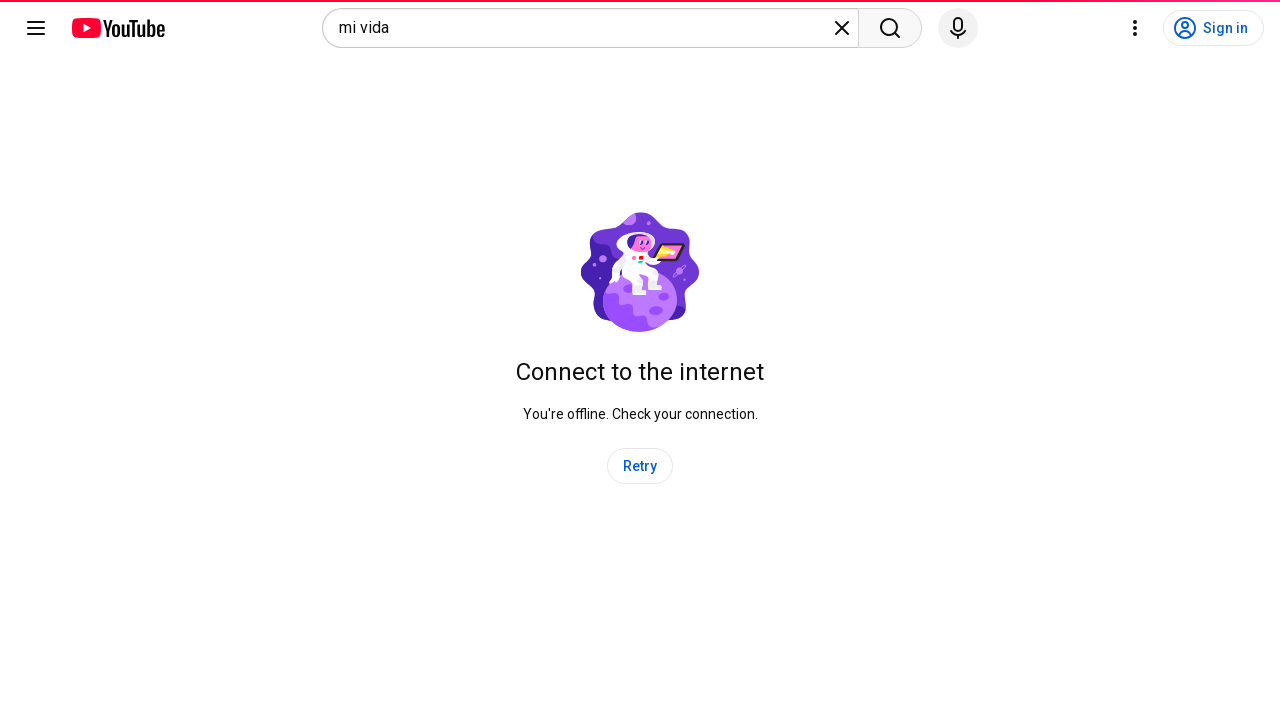

Waited for search results page to load (networkidle)
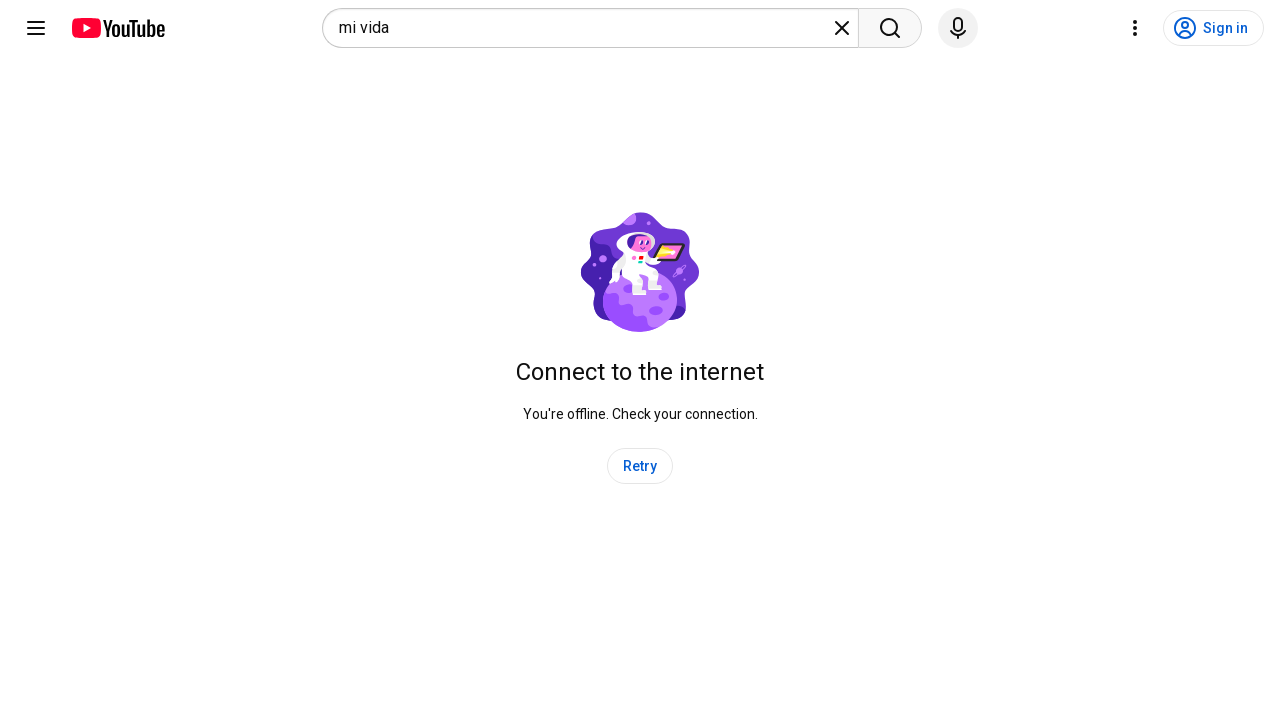

Verified page title contains 'mi vida - YouTube'
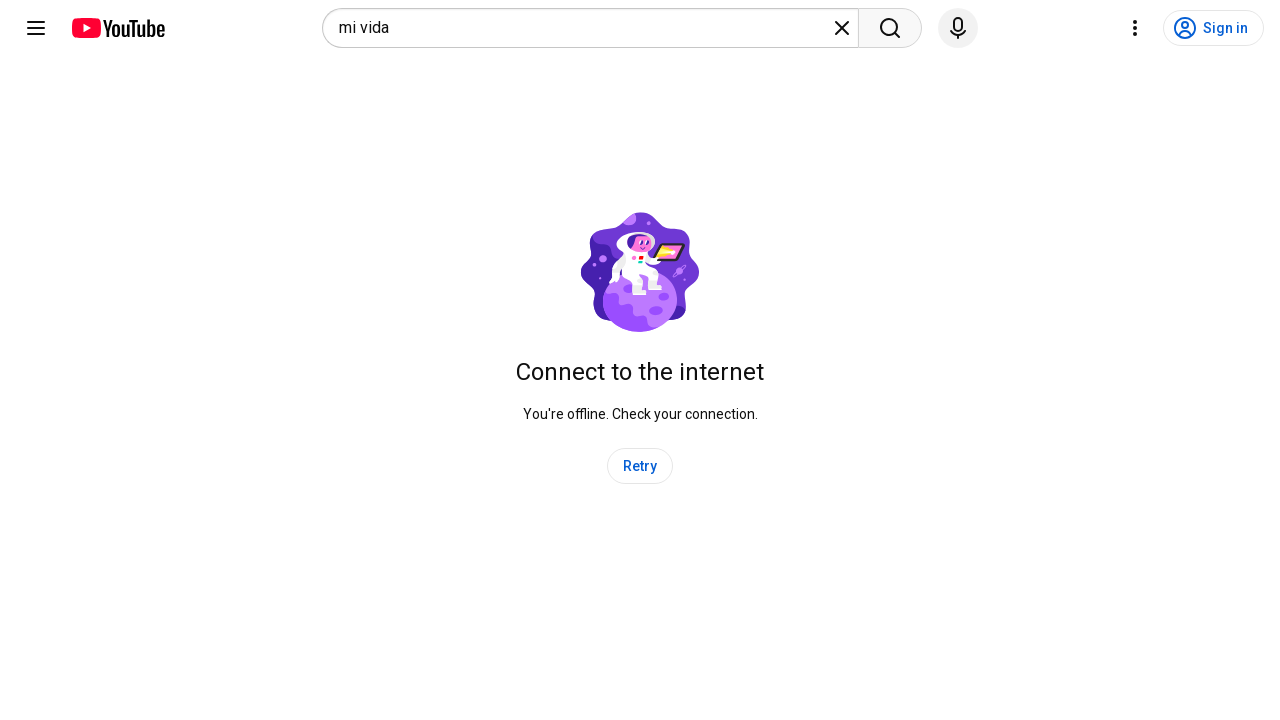

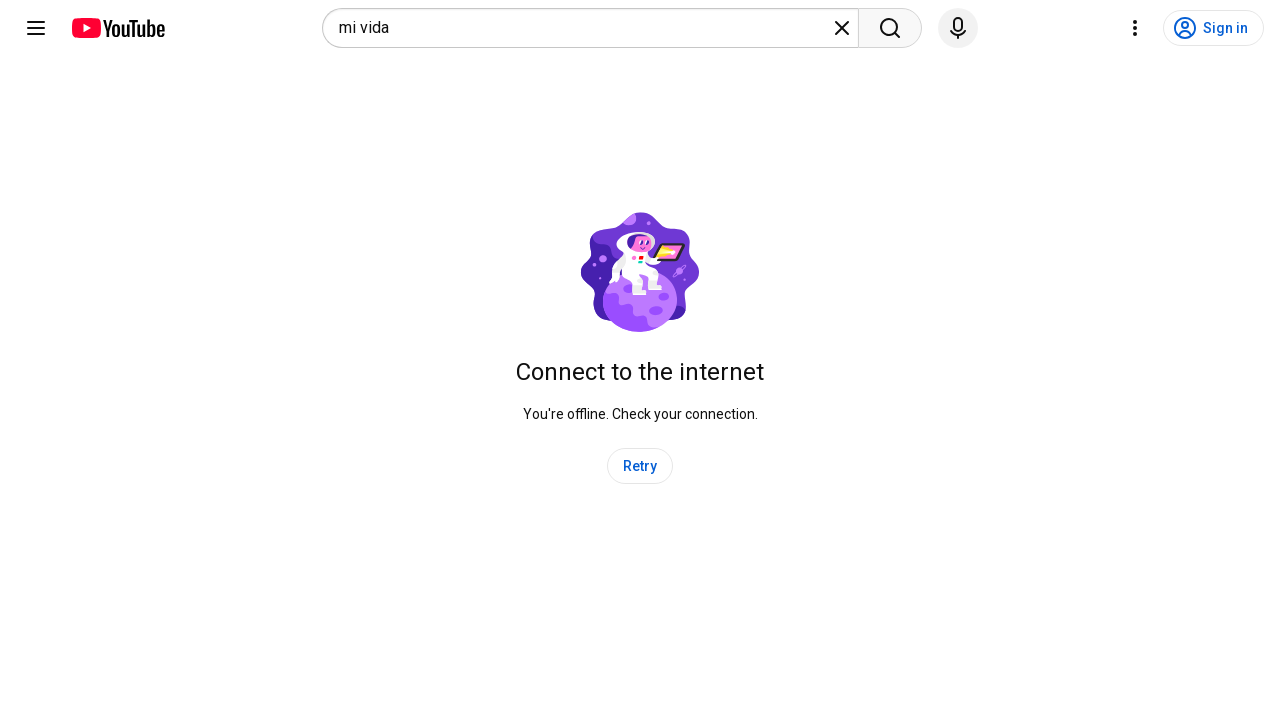